Simple test that navigates to the Platzi website homepage to verify the page loads

Starting URL: https://www.platzi.com

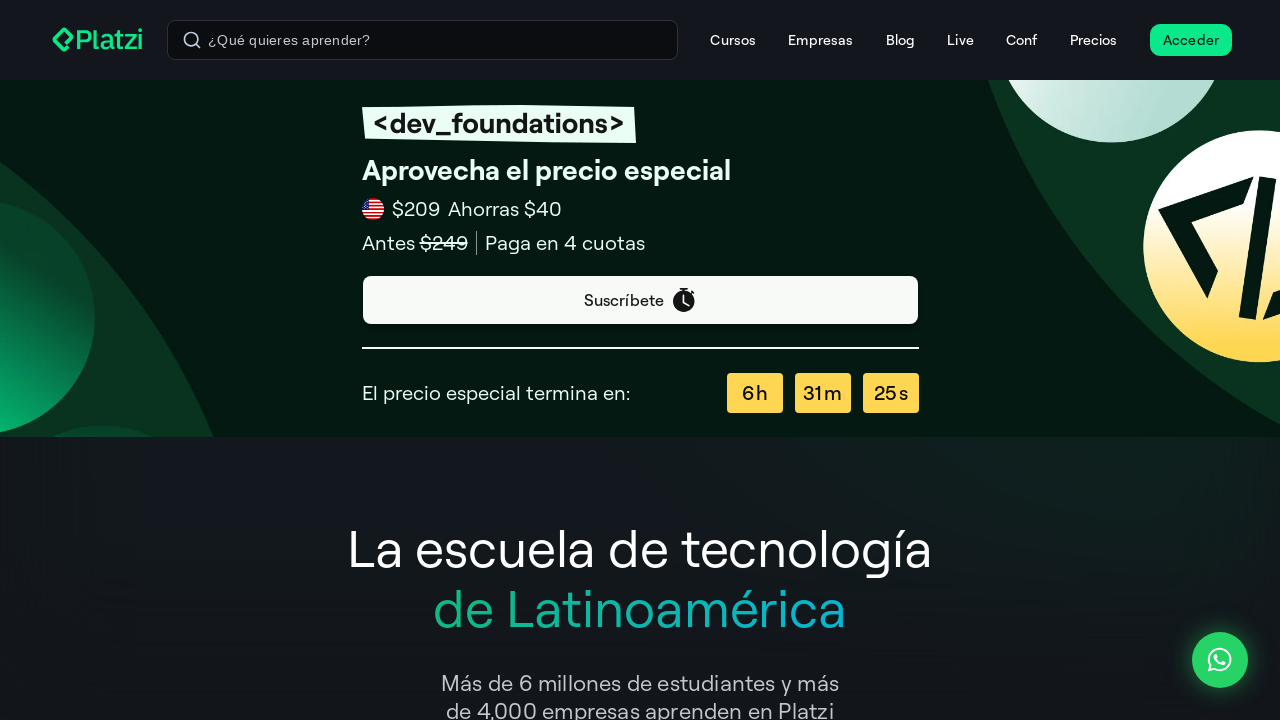

Waited for page DOM content to load on Platzi homepage
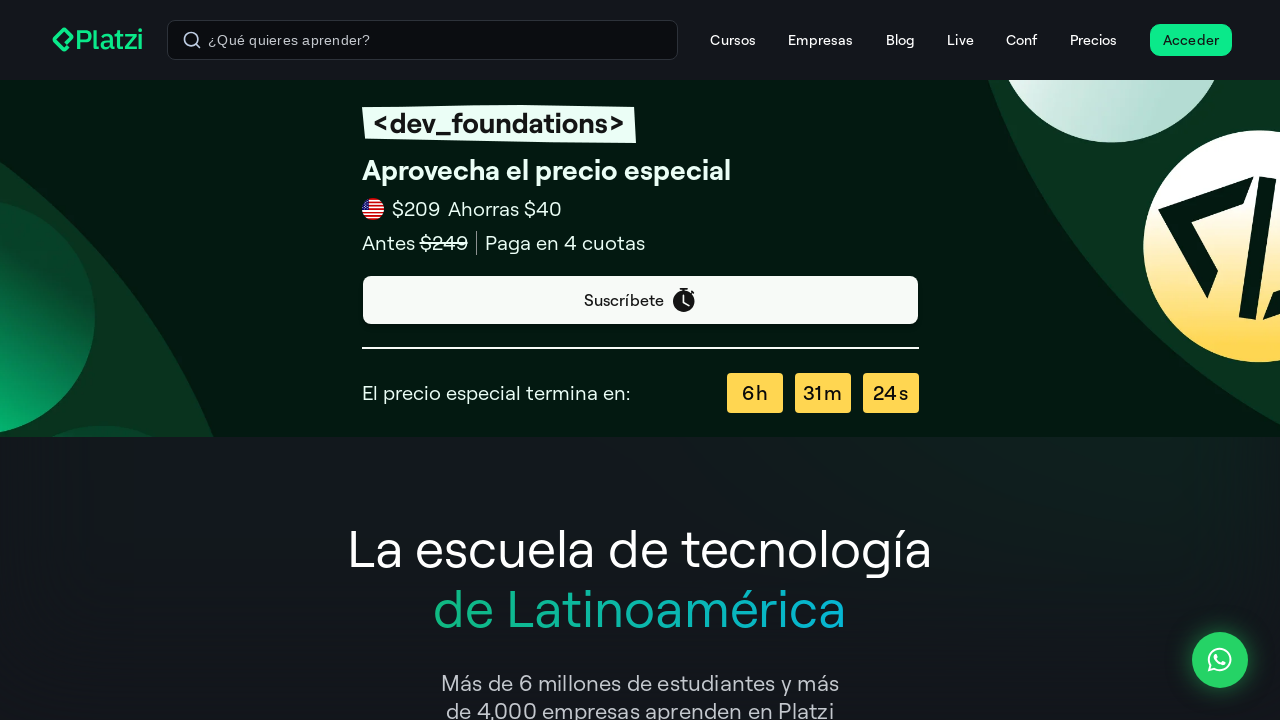

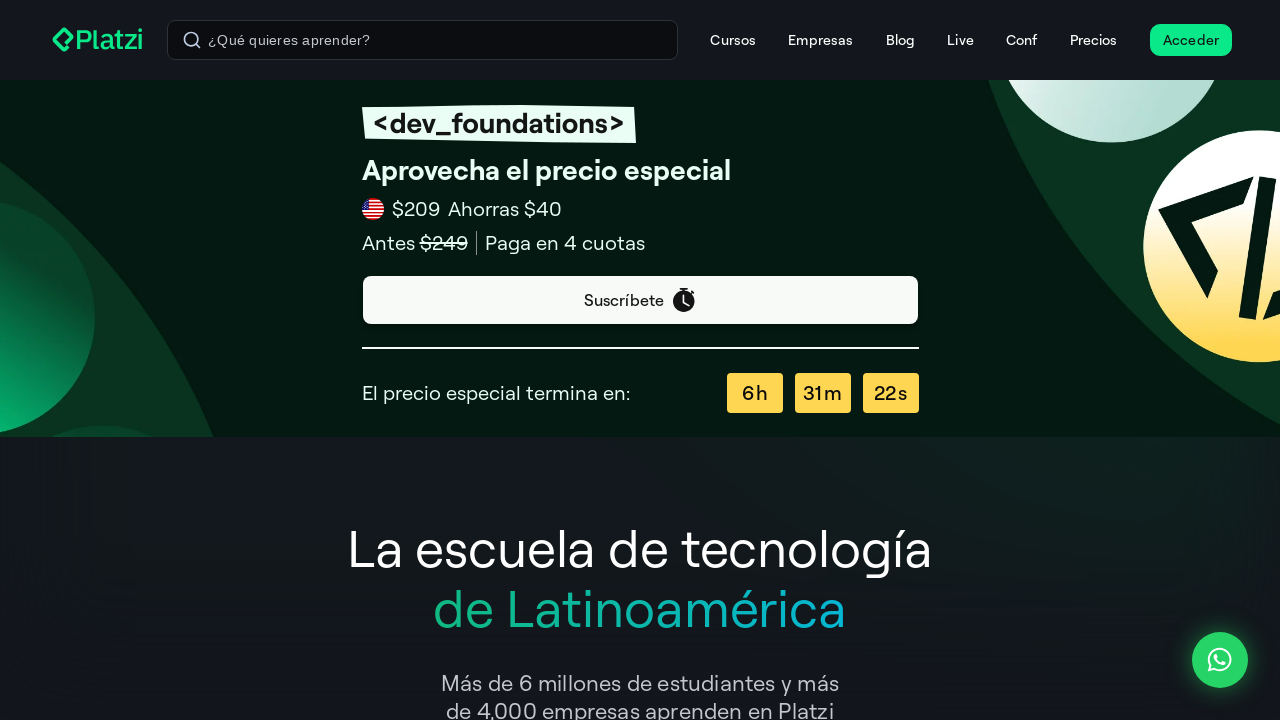